Navigates to Flipkart homepage and verifies the page loads by checking the current URL

Starting URL: https://www.flipkart.com/

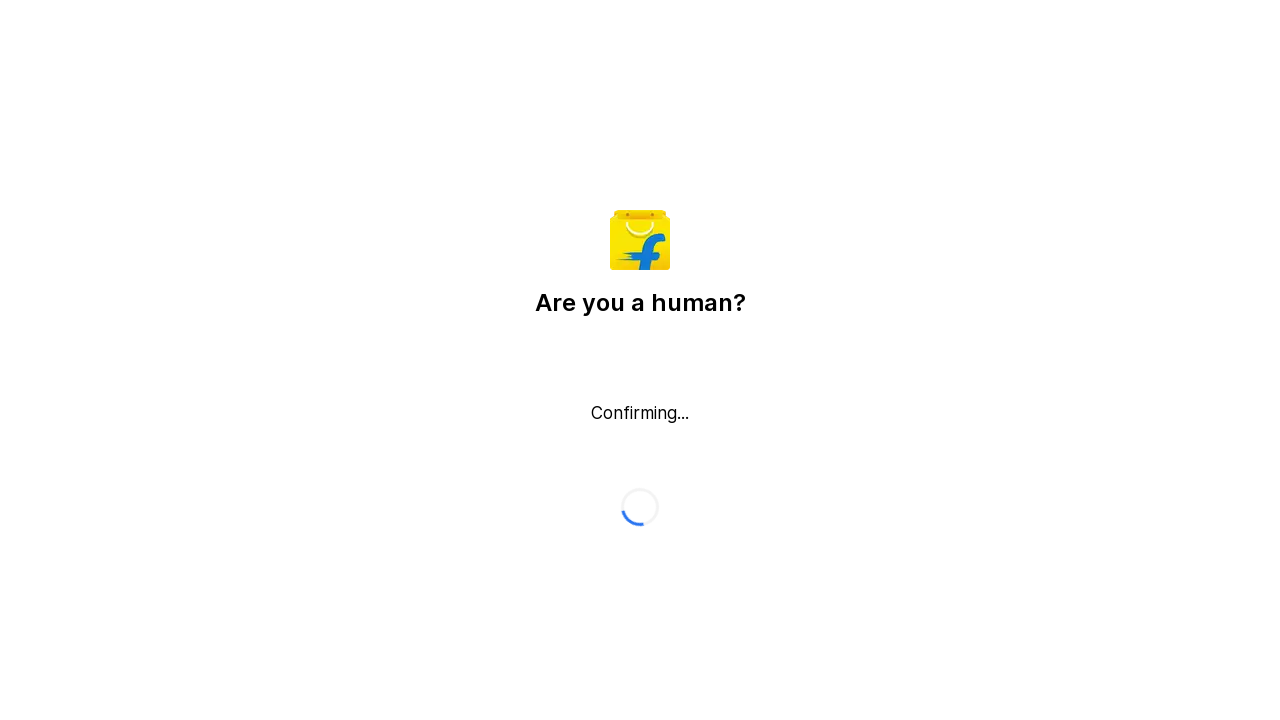

Waited for page to reach domcontentloaded state
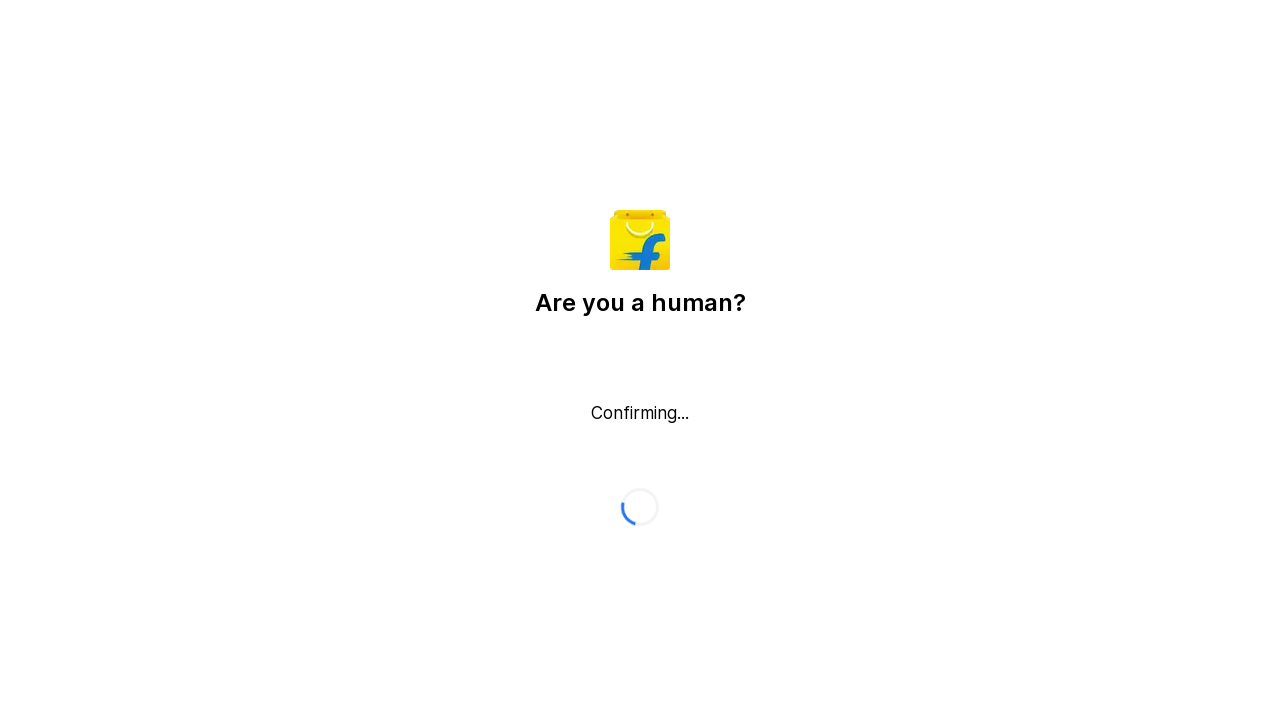

Retrieved current URL: https://www.flipkart.com/
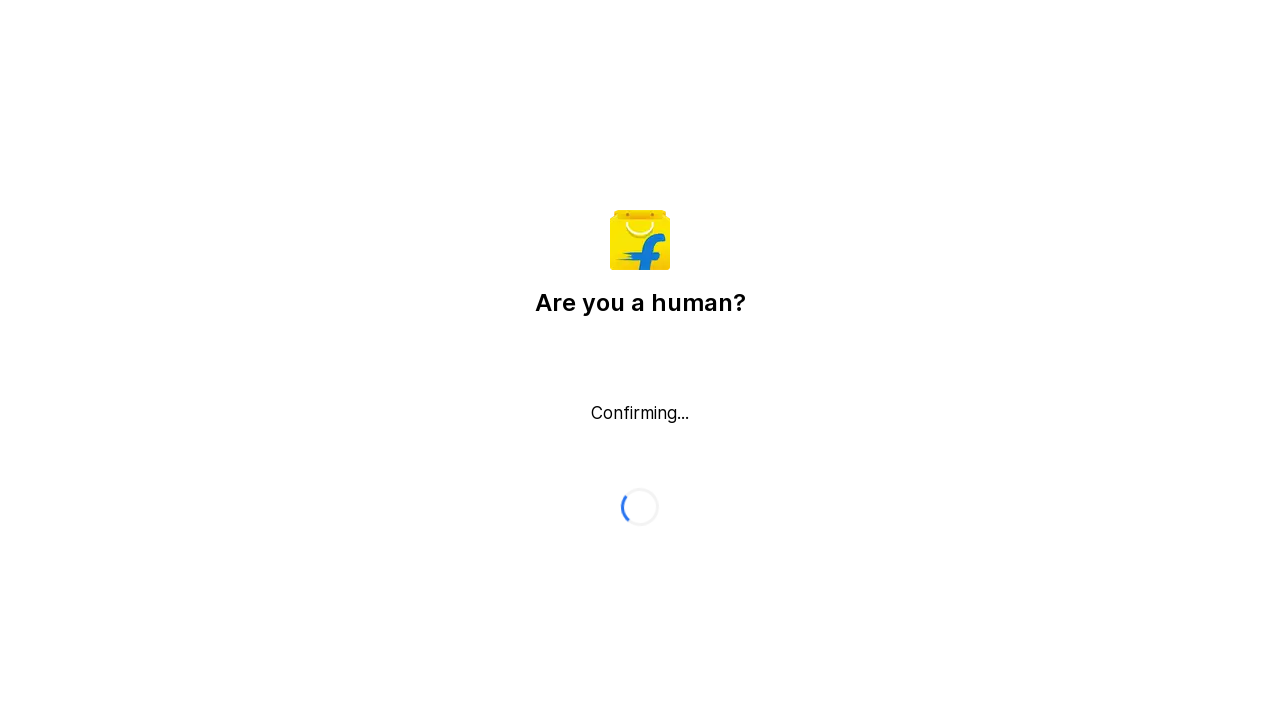

Printed current URL to console
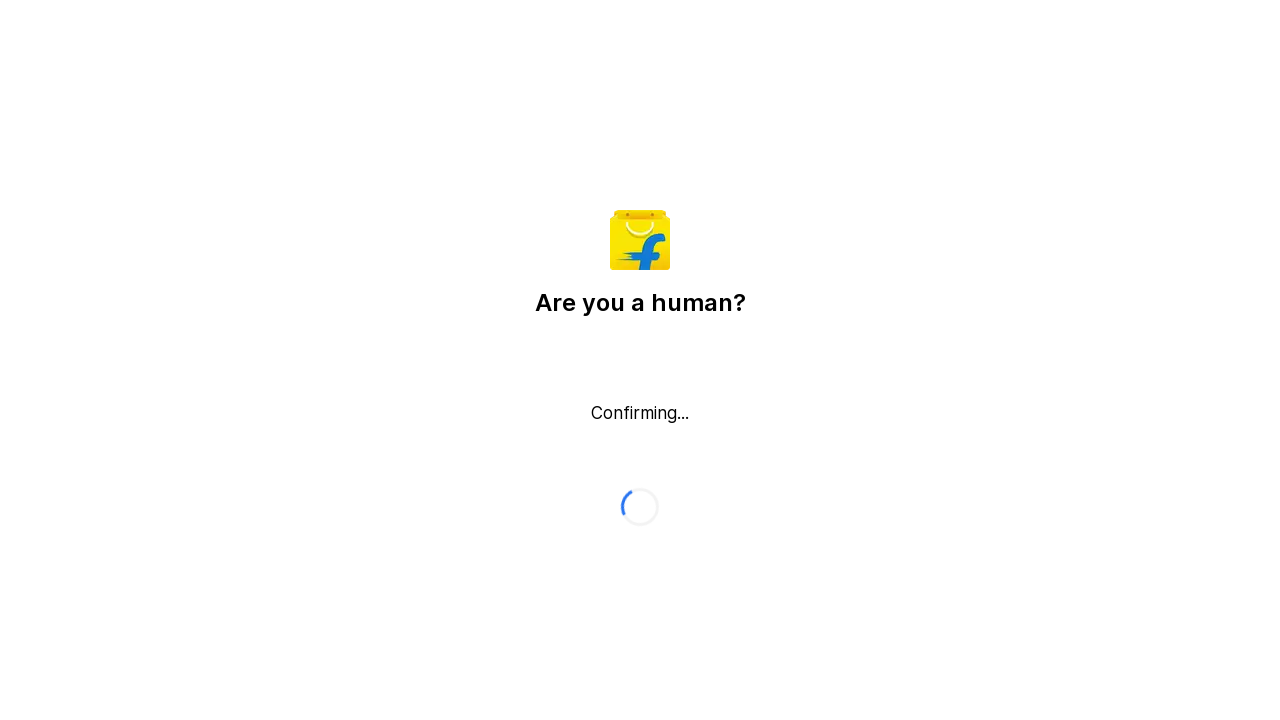

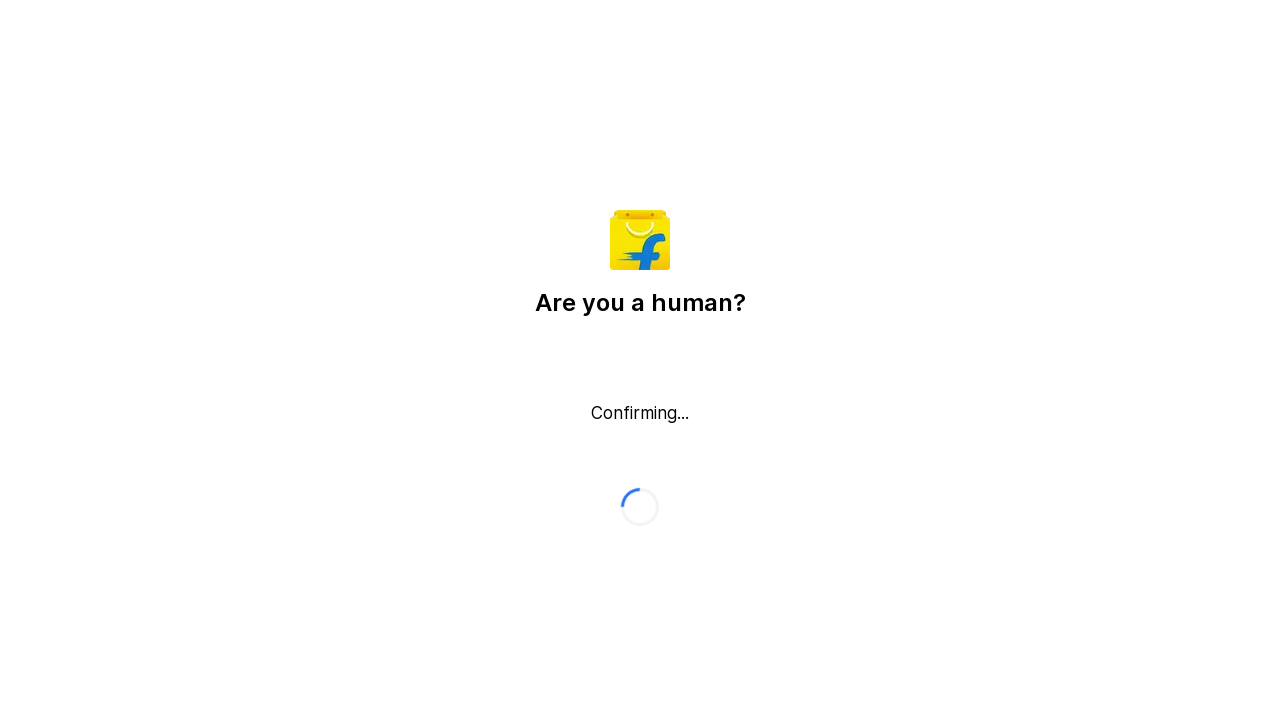